Tests the 'Quick Start' menu link by clicking it and verifying the page displays the expected heading

Starting URL: http://live4.io/

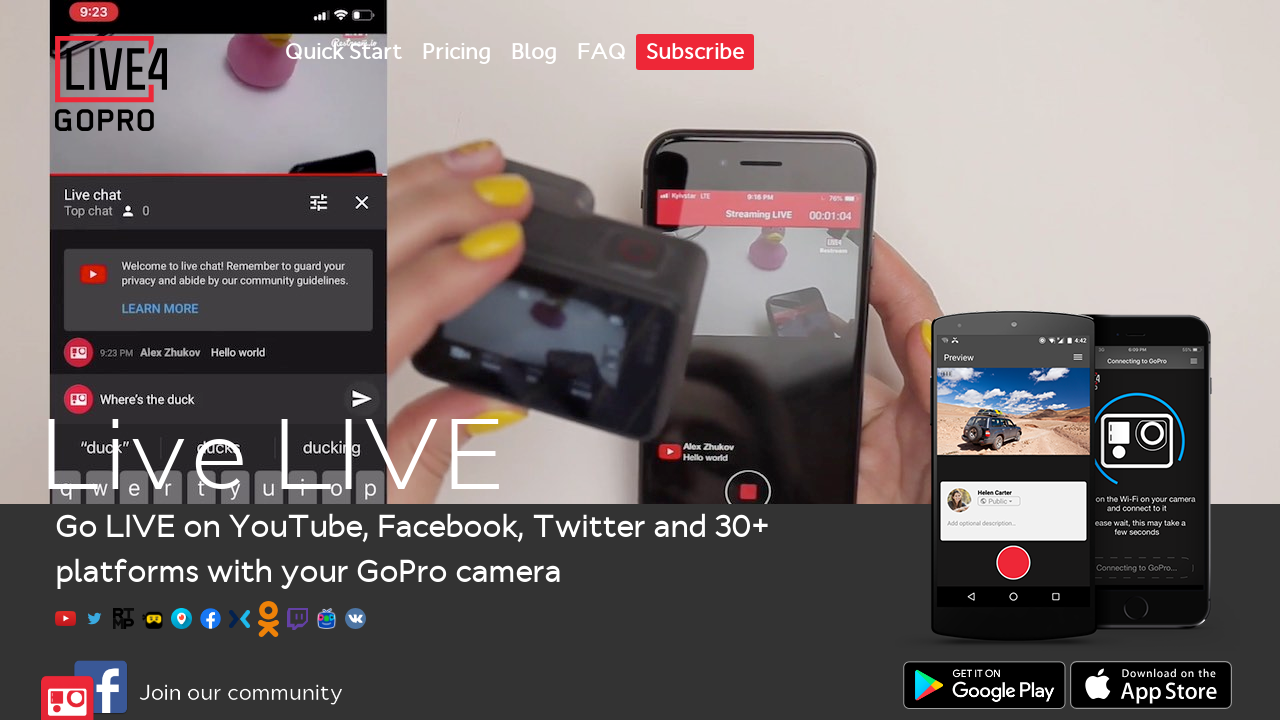

Clicked the 'Quick Start' menu link at (344, 52) on a:text('Quick Start')
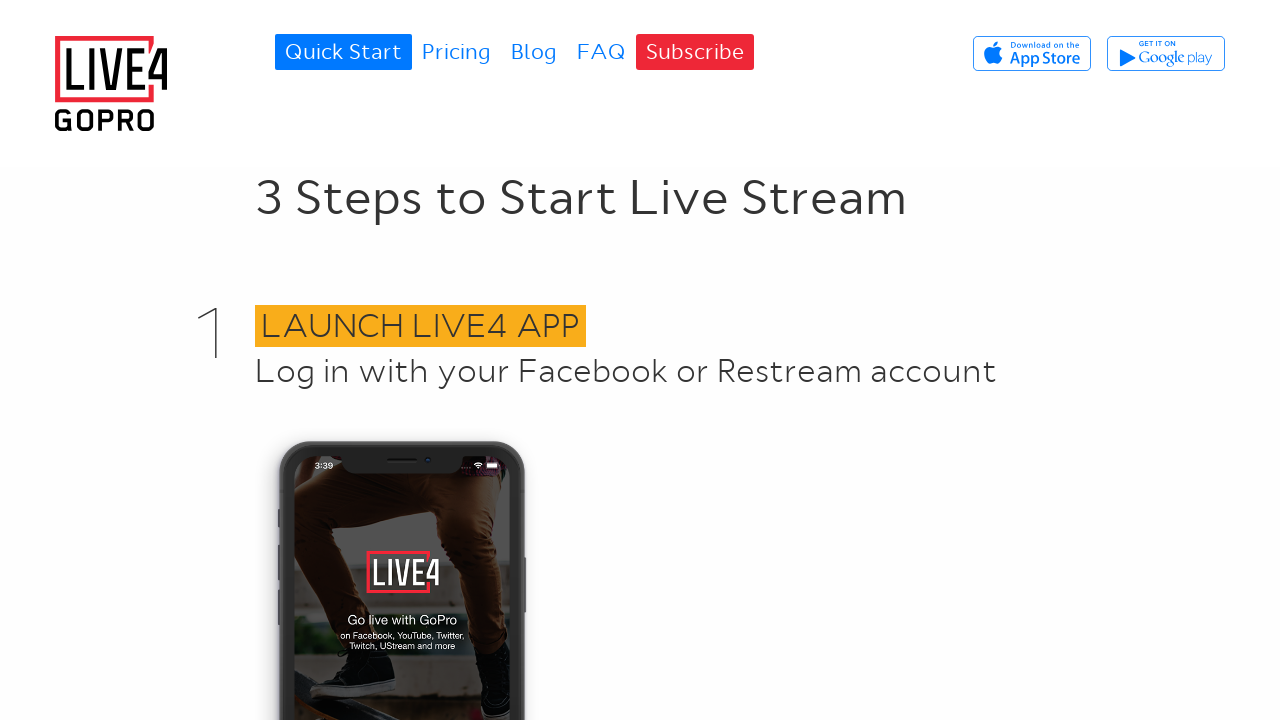

Expected heading (h1) is now visible on the page
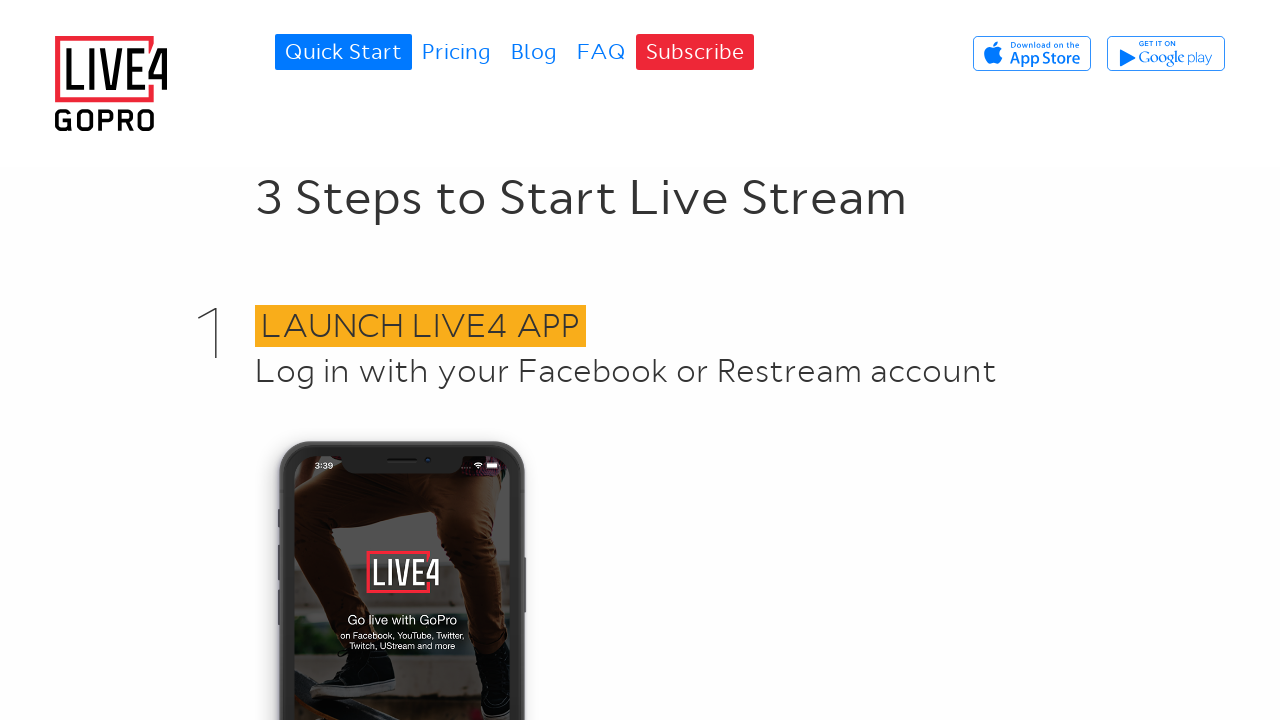

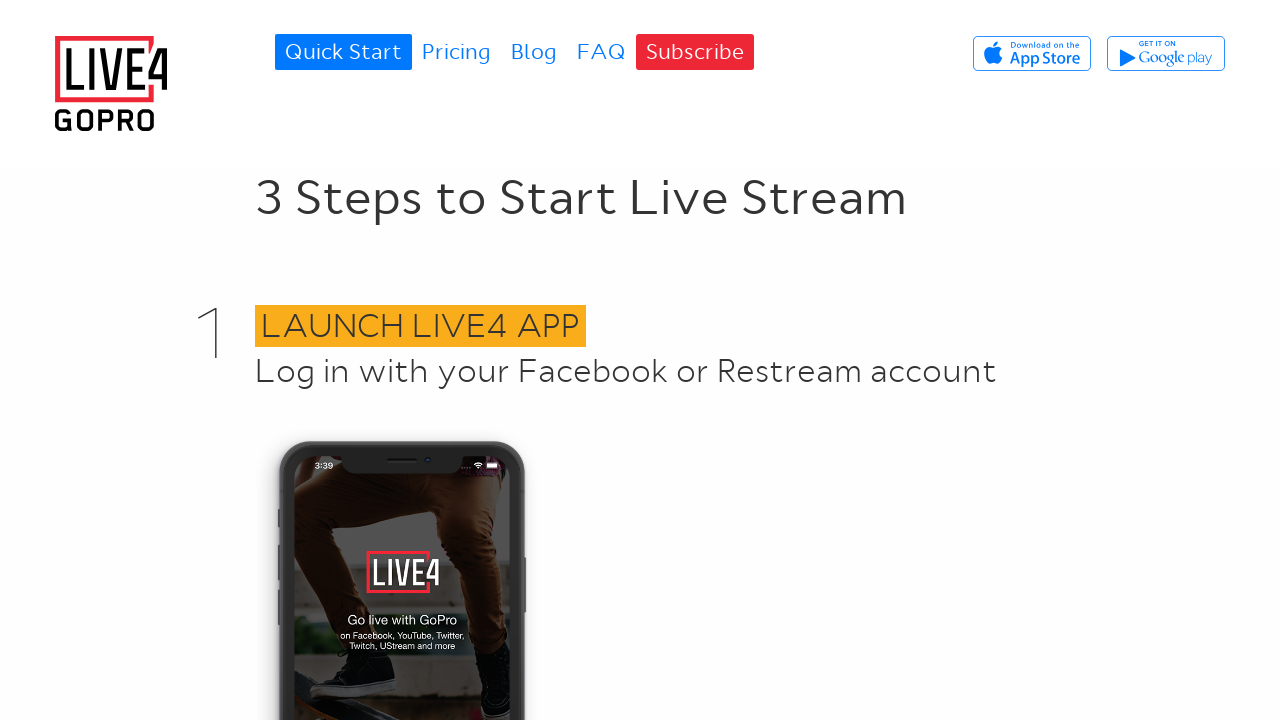